Tests marking individual todo items as complete

Starting URL: https://demo.playwright.dev/todomvc

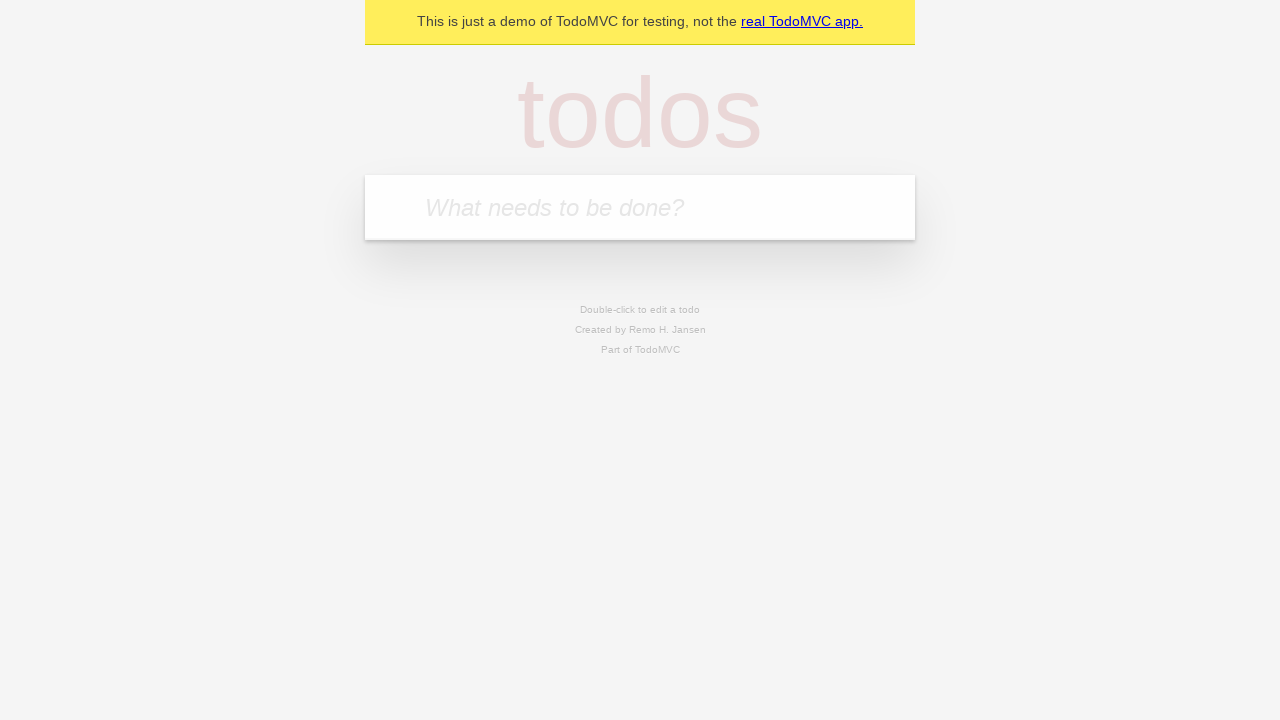

Filled todo input with 'buy some cheese' on internal:attr=[placeholder="What needs to be done?"i]
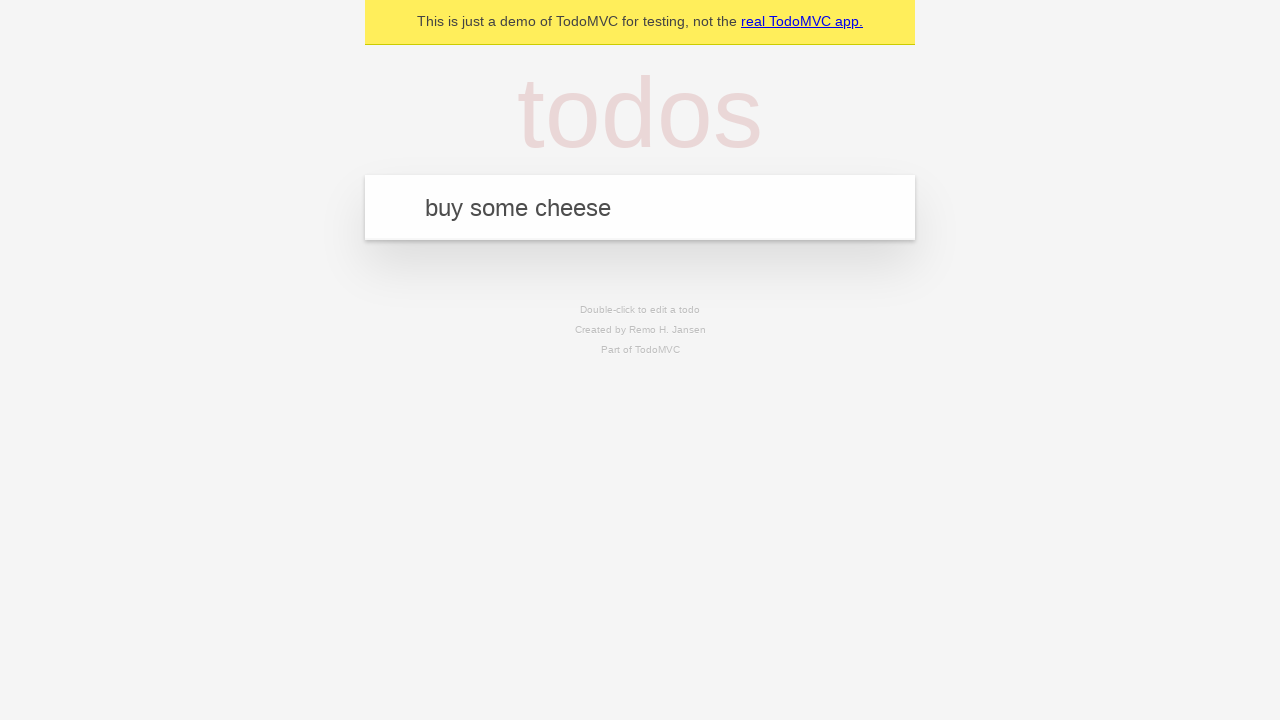

Pressed Enter to add first todo item on internal:attr=[placeholder="What needs to be done?"i]
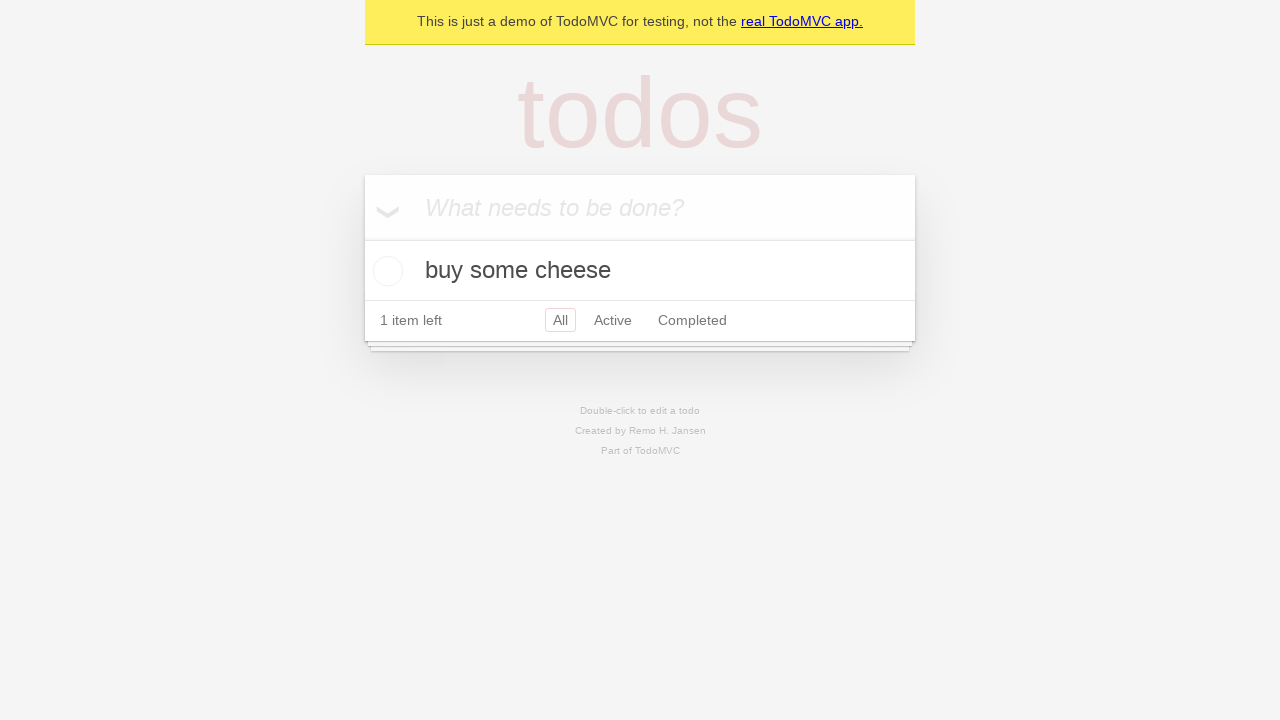

Filled todo input with 'feed the cat' on internal:attr=[placeholder="What needs to be done?"i]
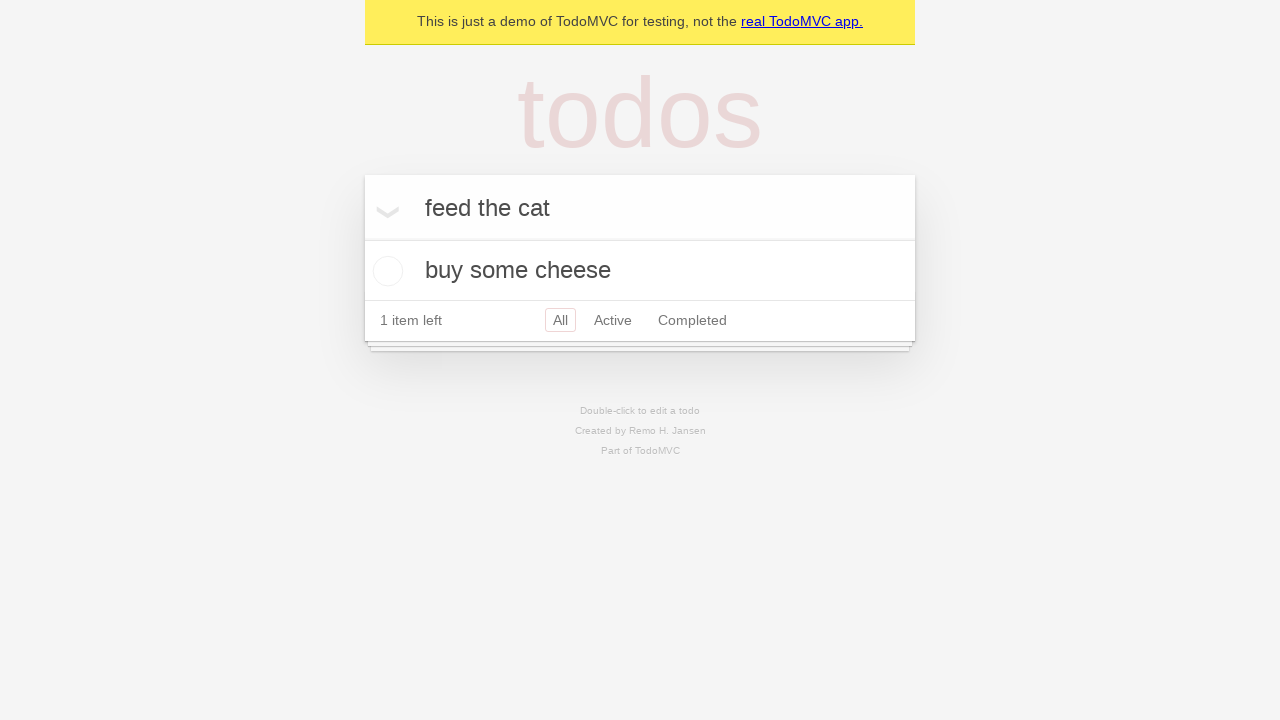

Pressed Enter to add second todo item on internal:attr=[placeholder="What needs to be done?"i]
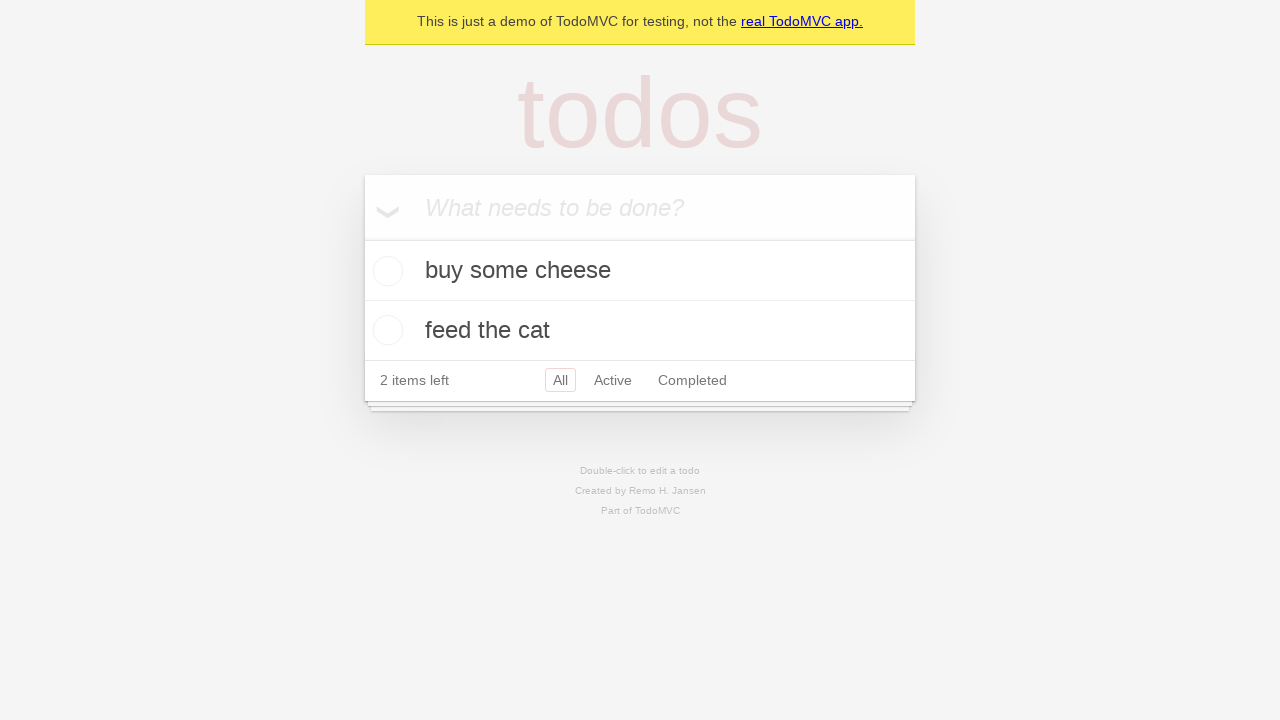

Waited for 2 todo items to be present in DOM
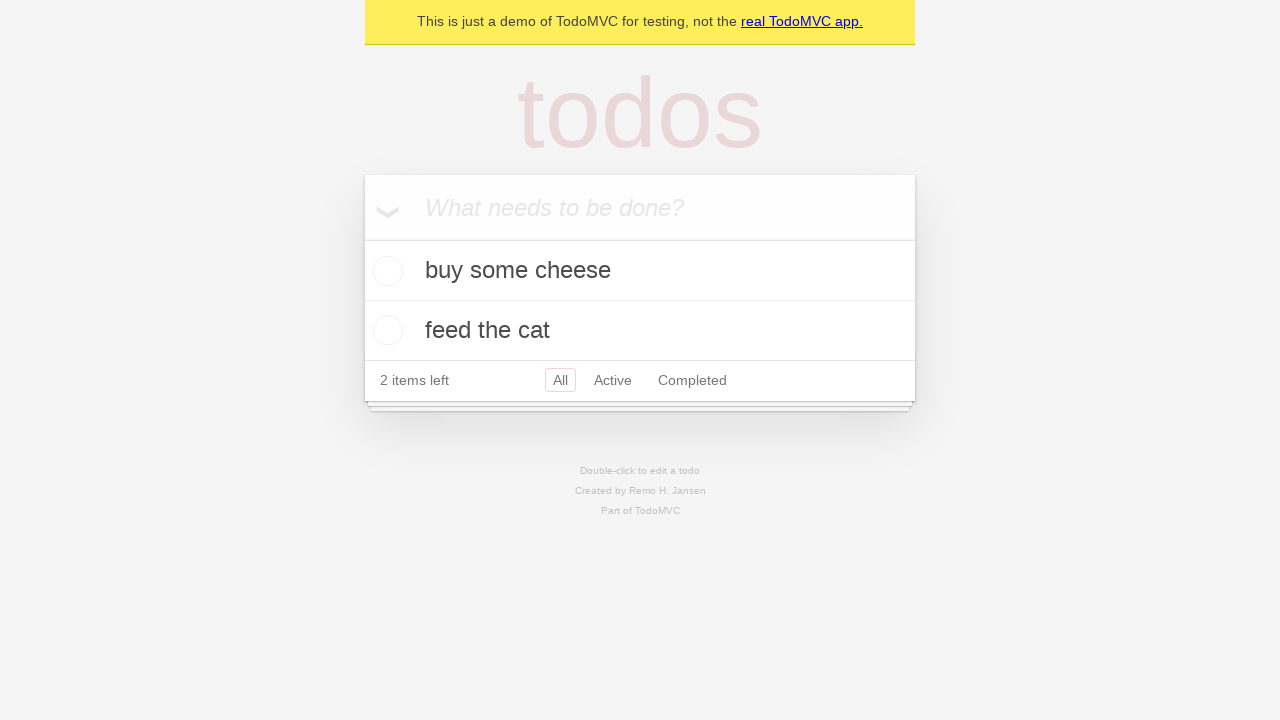

Marked first todo item 'buy some cheese' as complete at (385, 271) on internal:testid=[data-testid="todo-item"s] >> nth=0 >> internal:role=checkbox
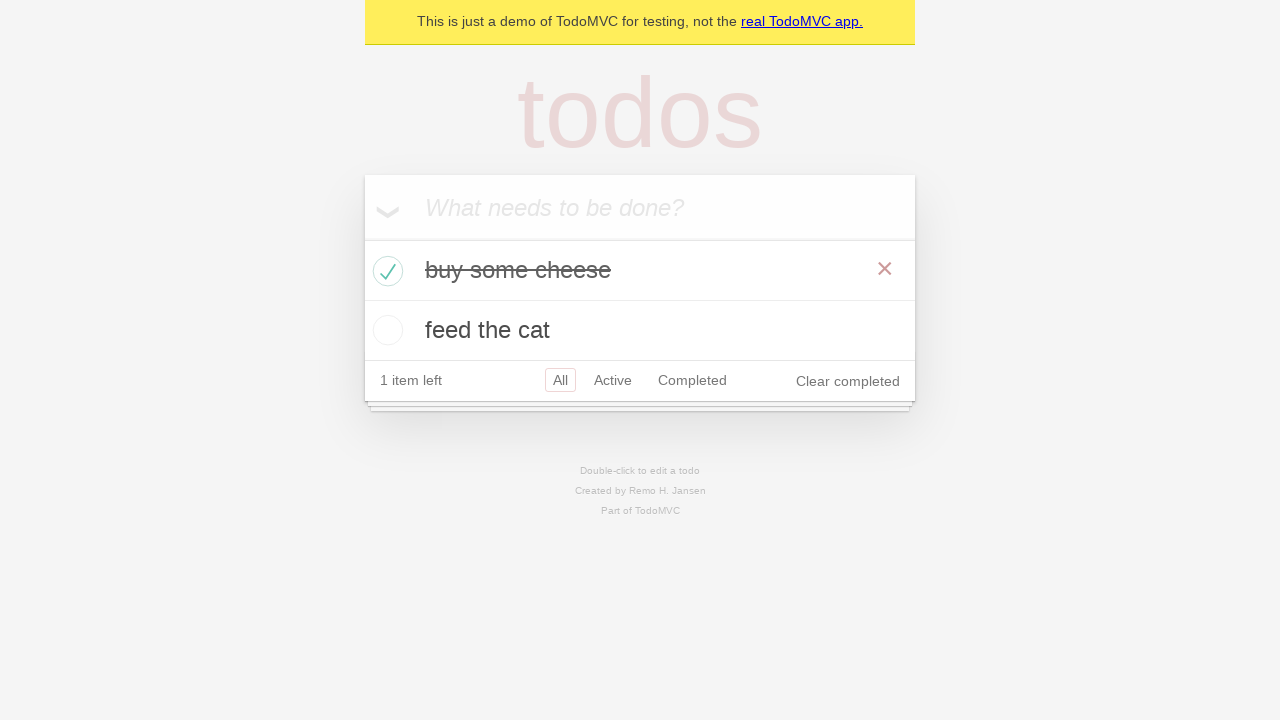

Marked second todo item 'feed the cat' as complete at (385, 330) on internal:testid=[data-testid="todo-item"s] >> nth=1 >> internal:role=checkbox
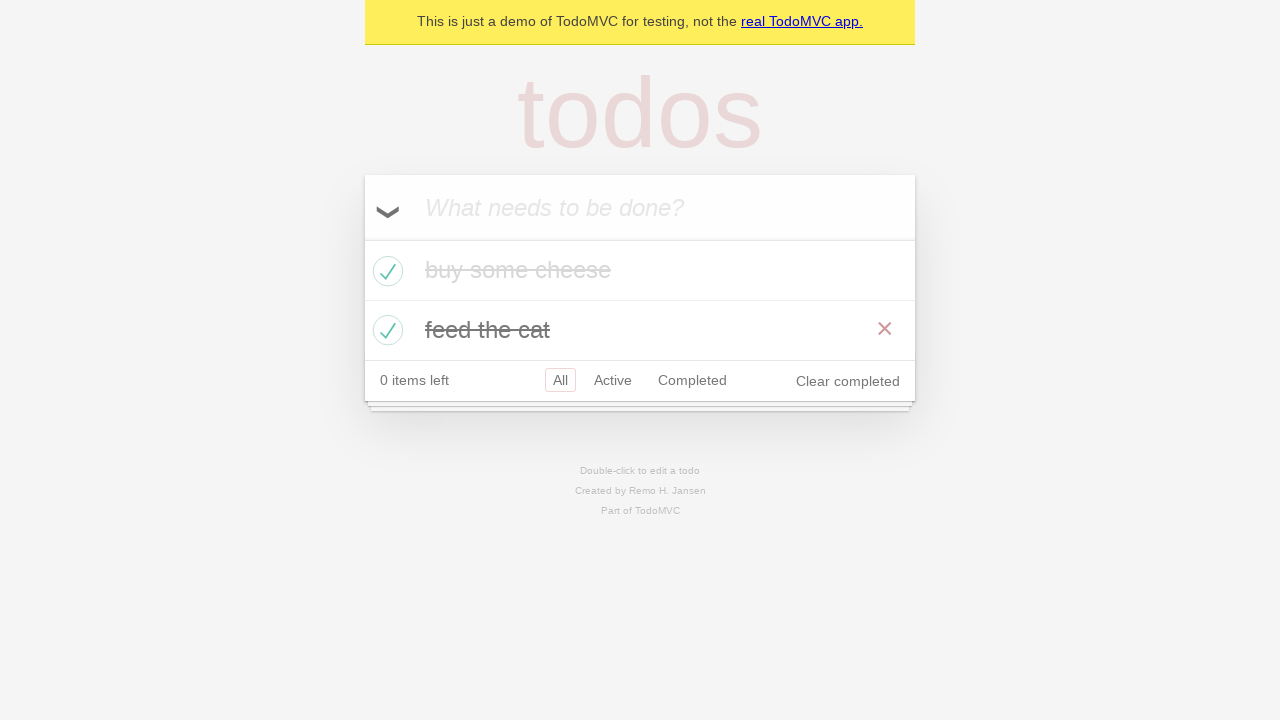

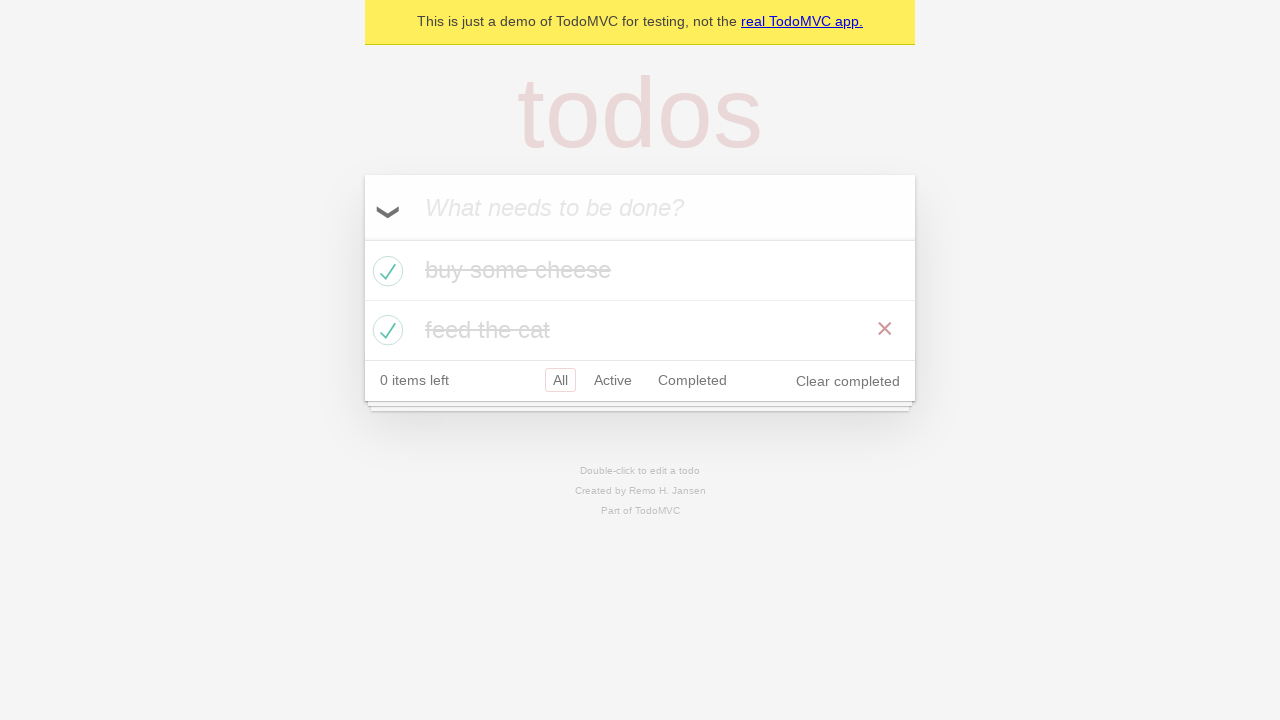